Navigates to the Demo Tables section of the website and counts the number of rows in a table

Starting URL: http://automationbykrishna.com

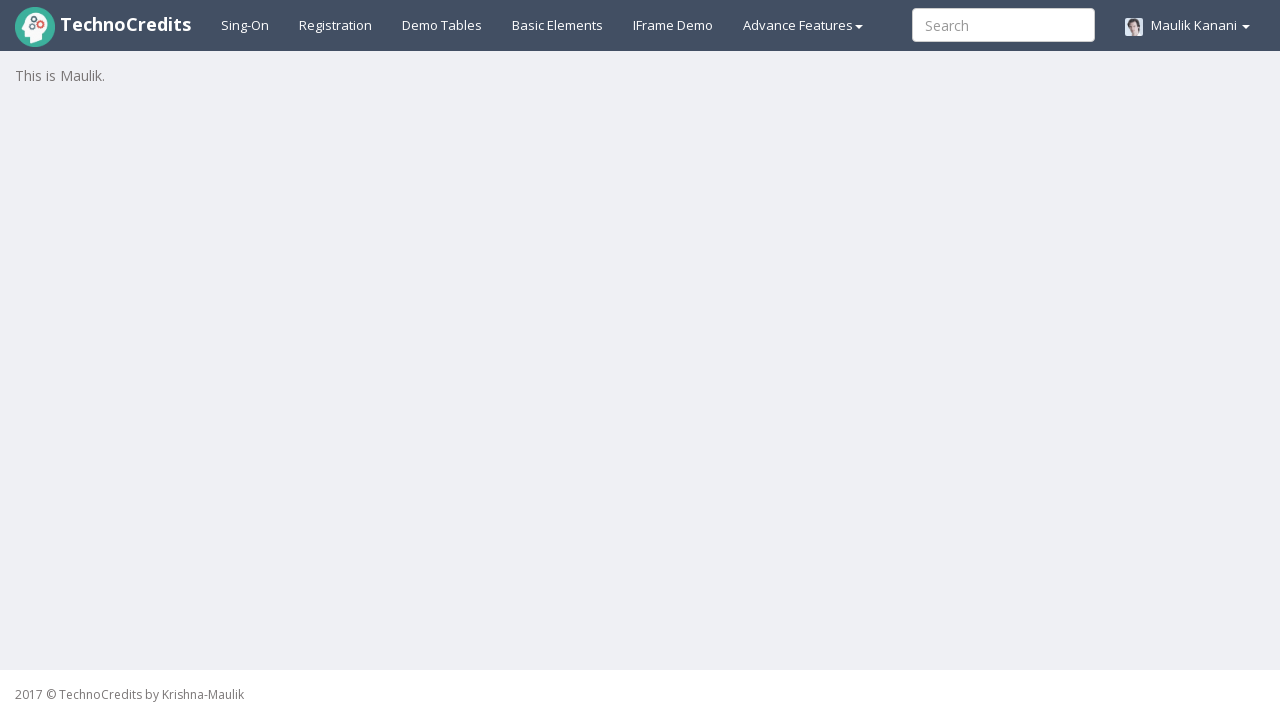

Navigated to http://automationbykrishna.com
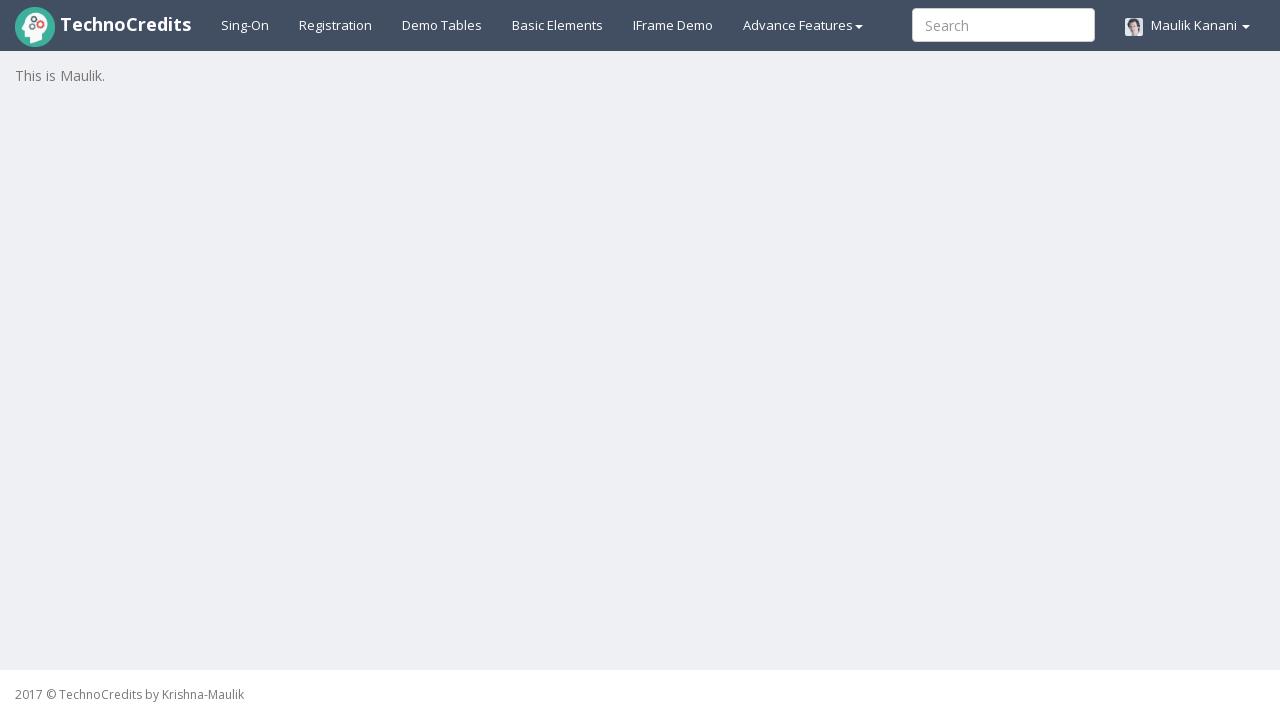

Clicked on Demo Tables menu link at (442, 25) on a:text('Demo Tables')
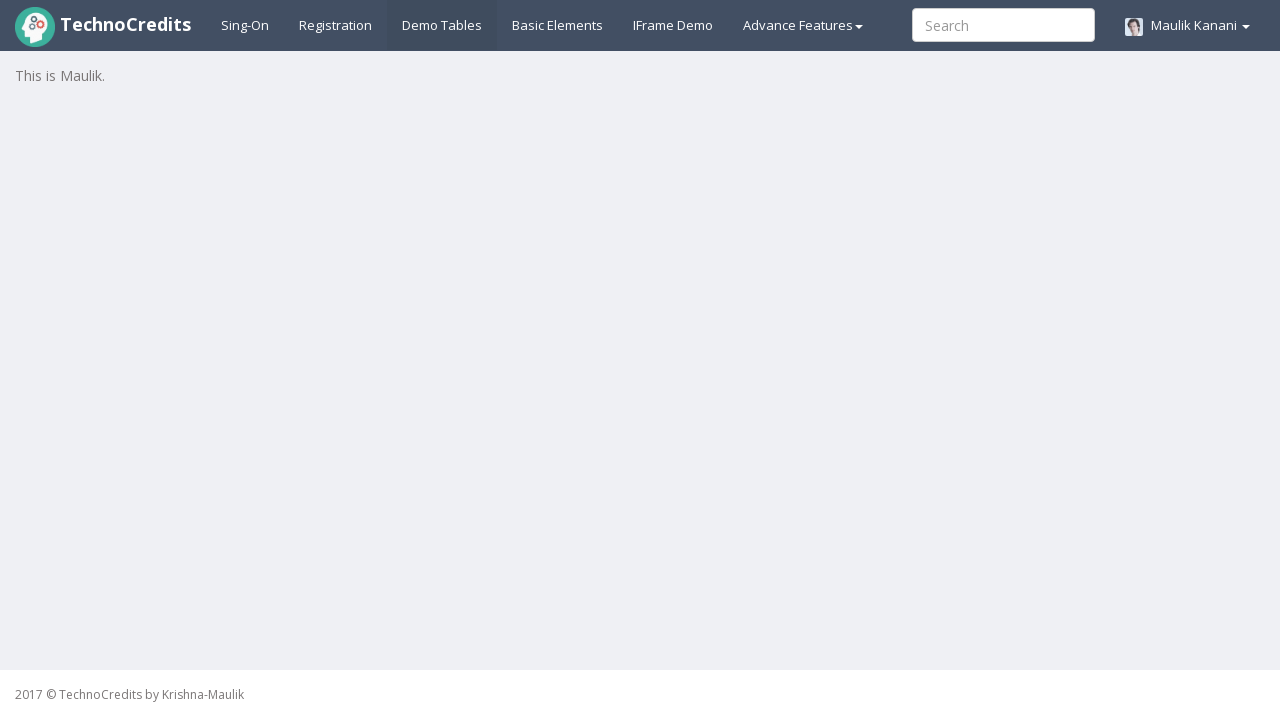

Table with id 'table1' loaded
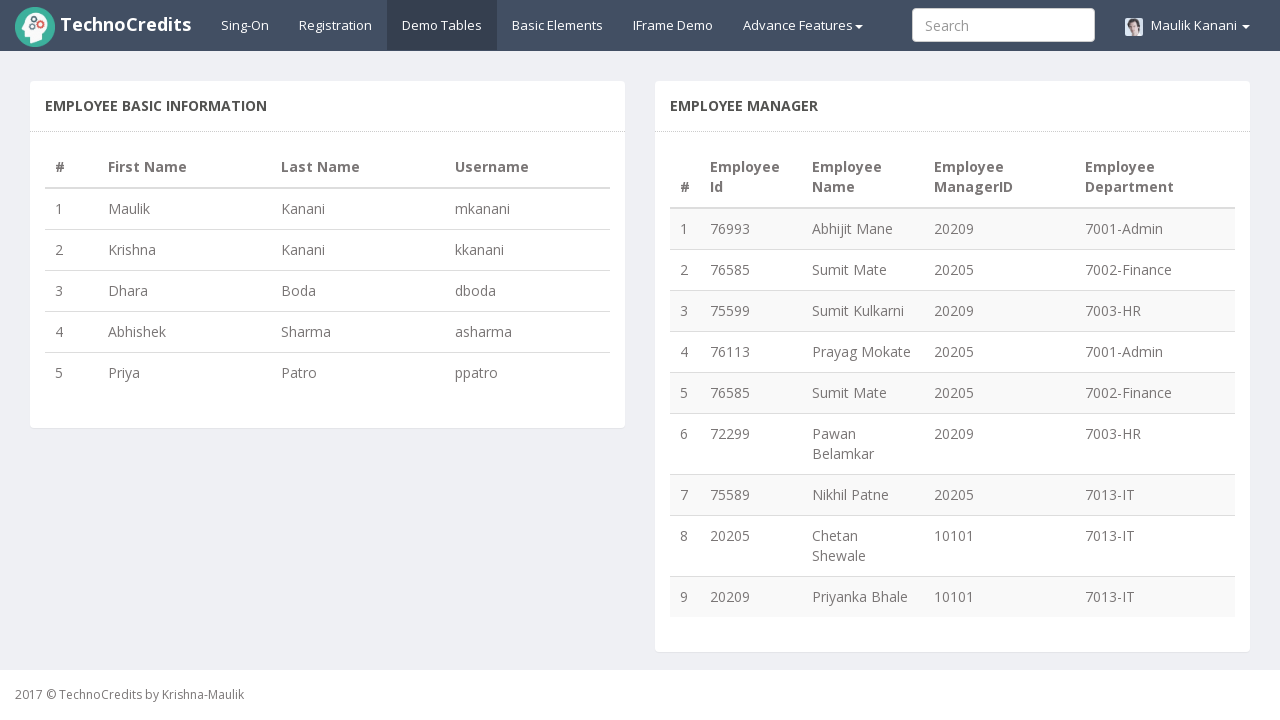

Counted 5 rows in the table
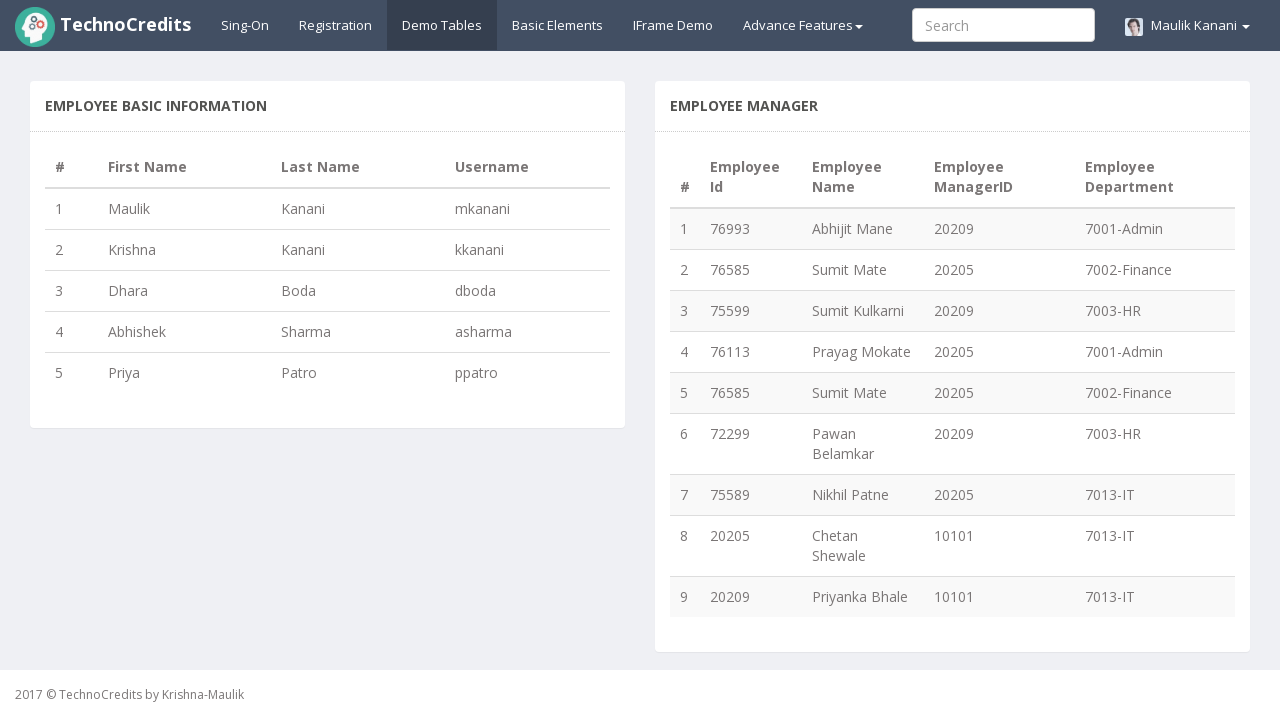

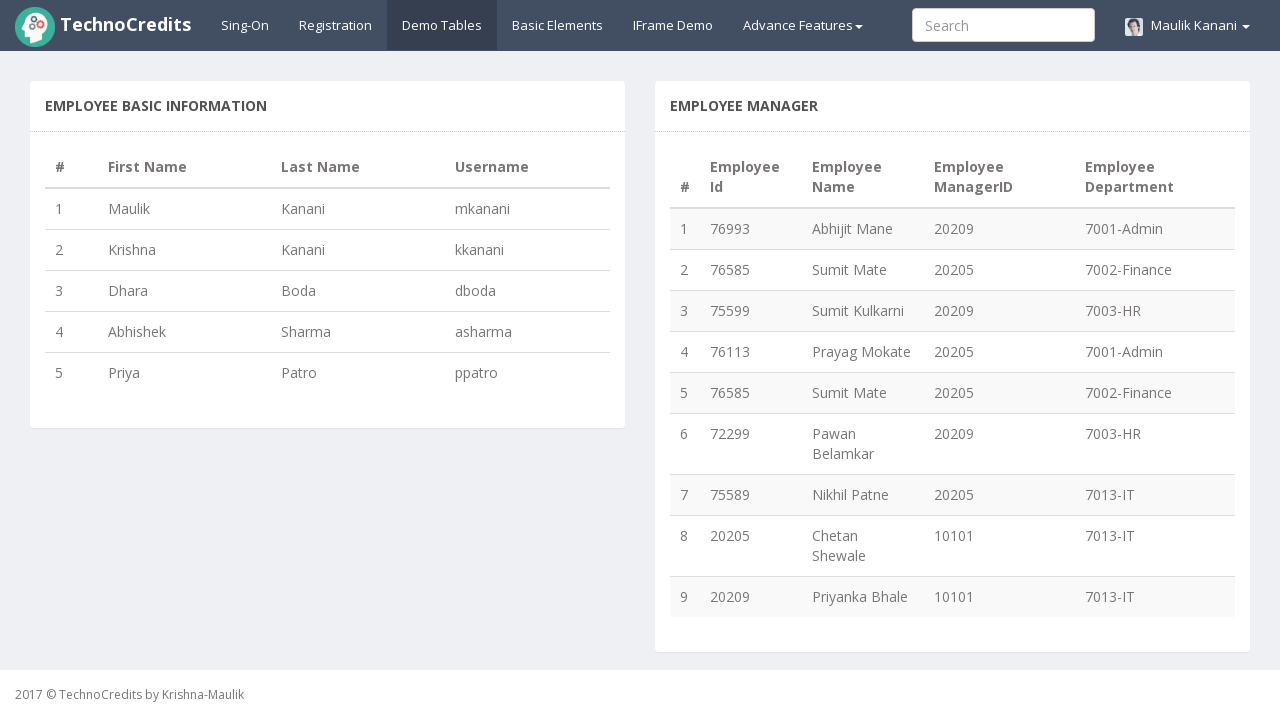